Tests dynamic loading functionality by clicking a start button to trigger content loading on a demo page

Starting URL: https://the-internet.herokuapp.com/dynamic_loading/1

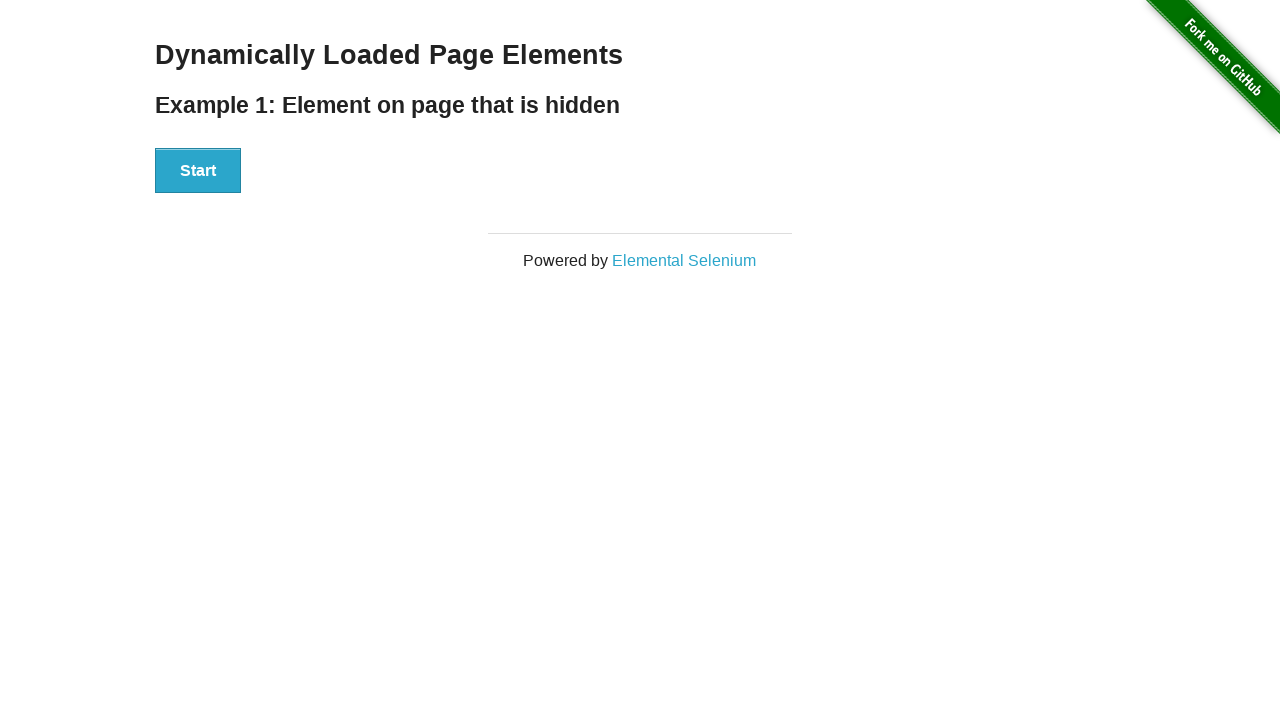

Clicked start button to trigger dynamic loading at (198, 171) on #start button
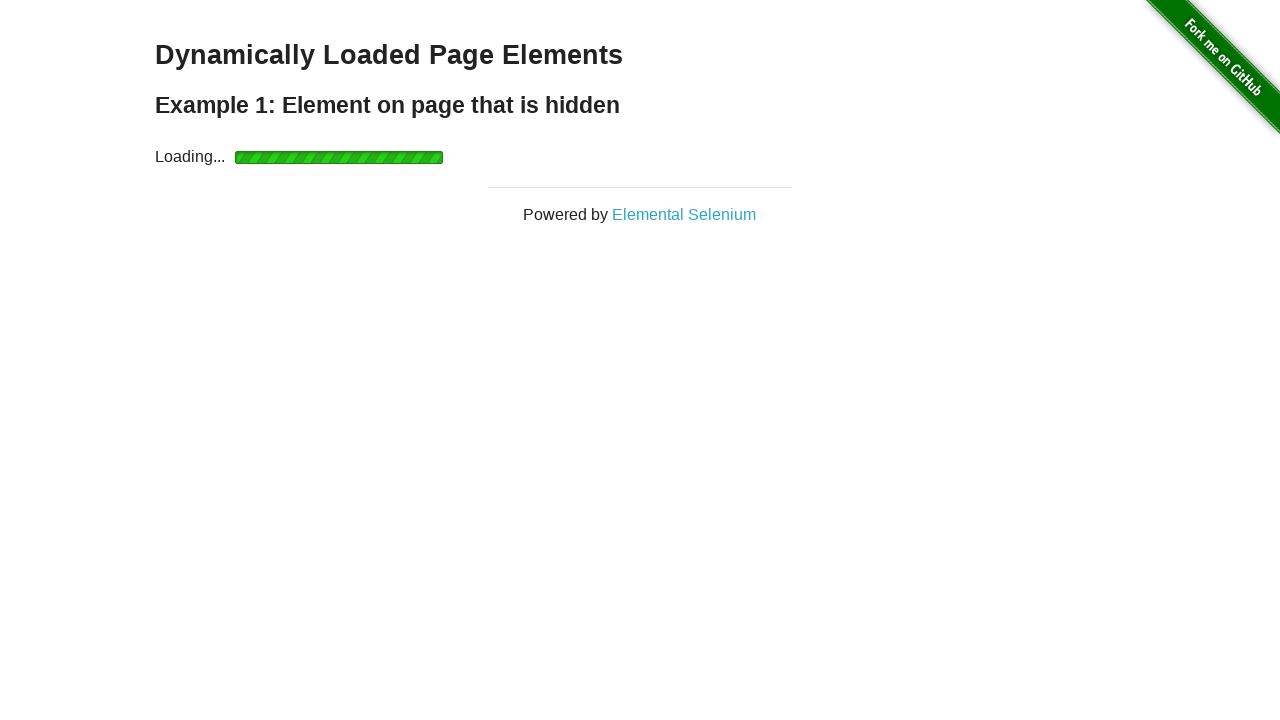

Dynamically loaded content appeared
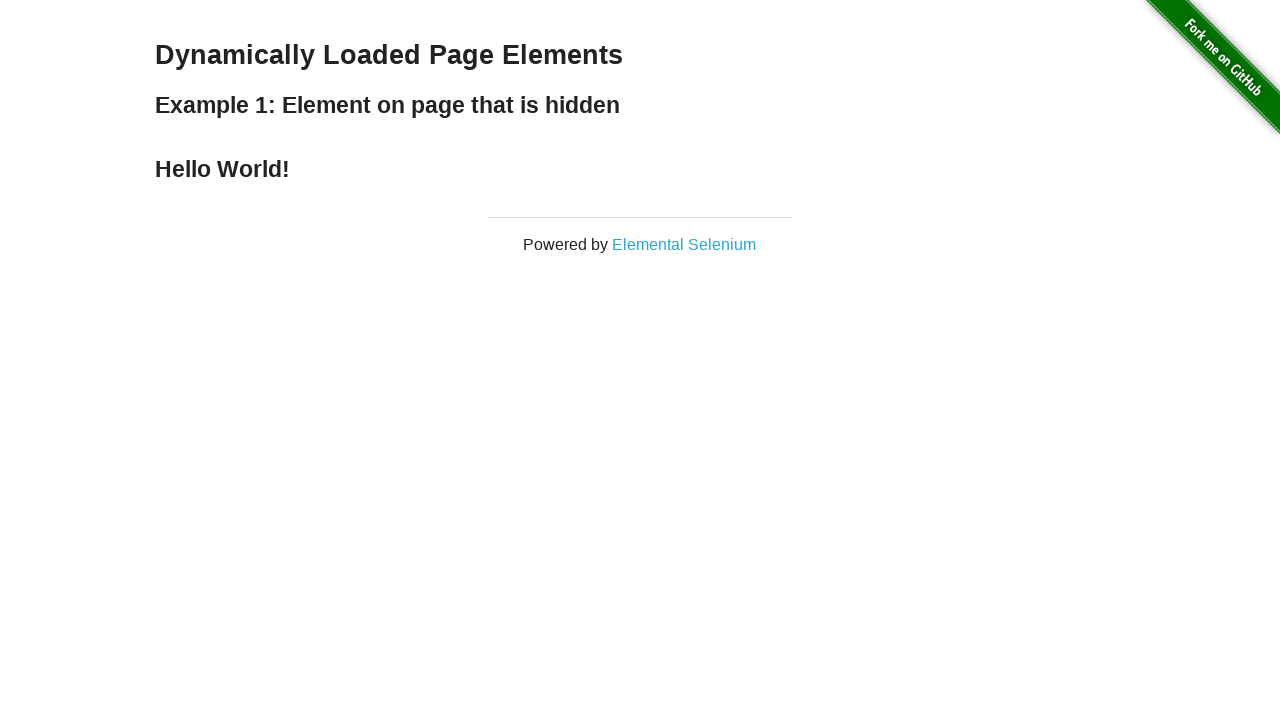

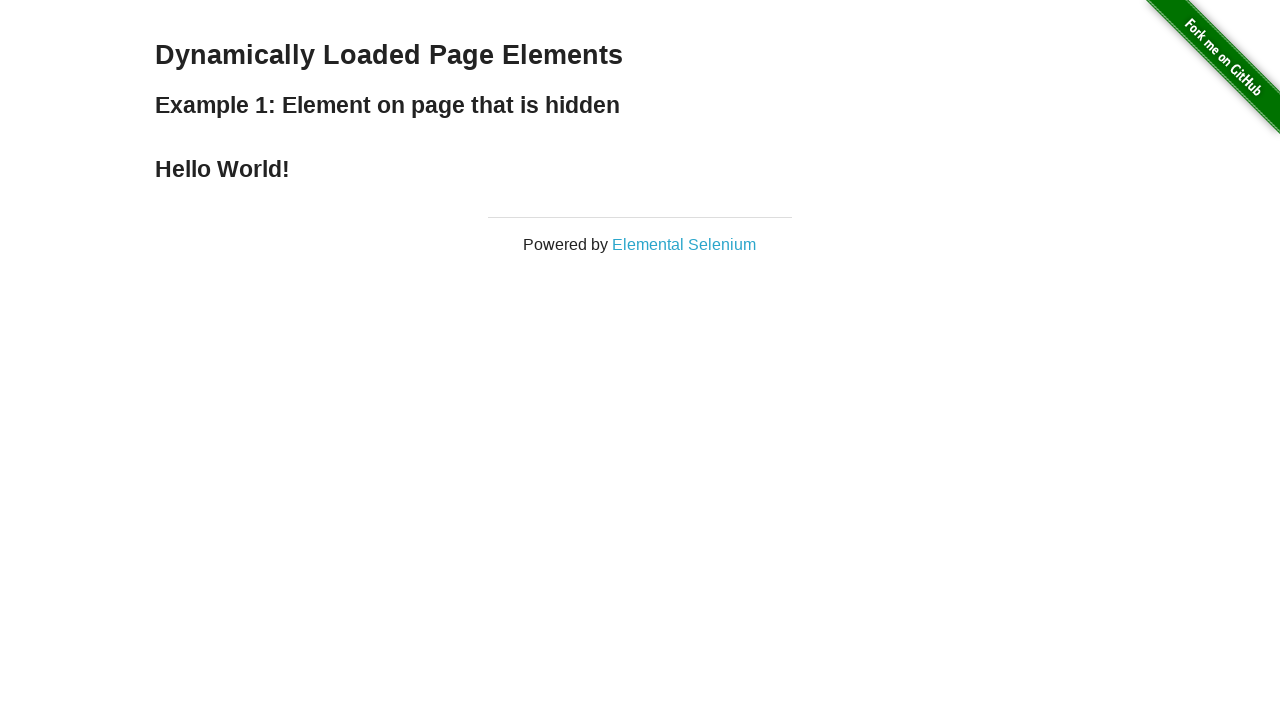